Tests the navigation to the login page by clicking the login button on the anhtester.com homepage

Starting URL: https://anhtester.com/

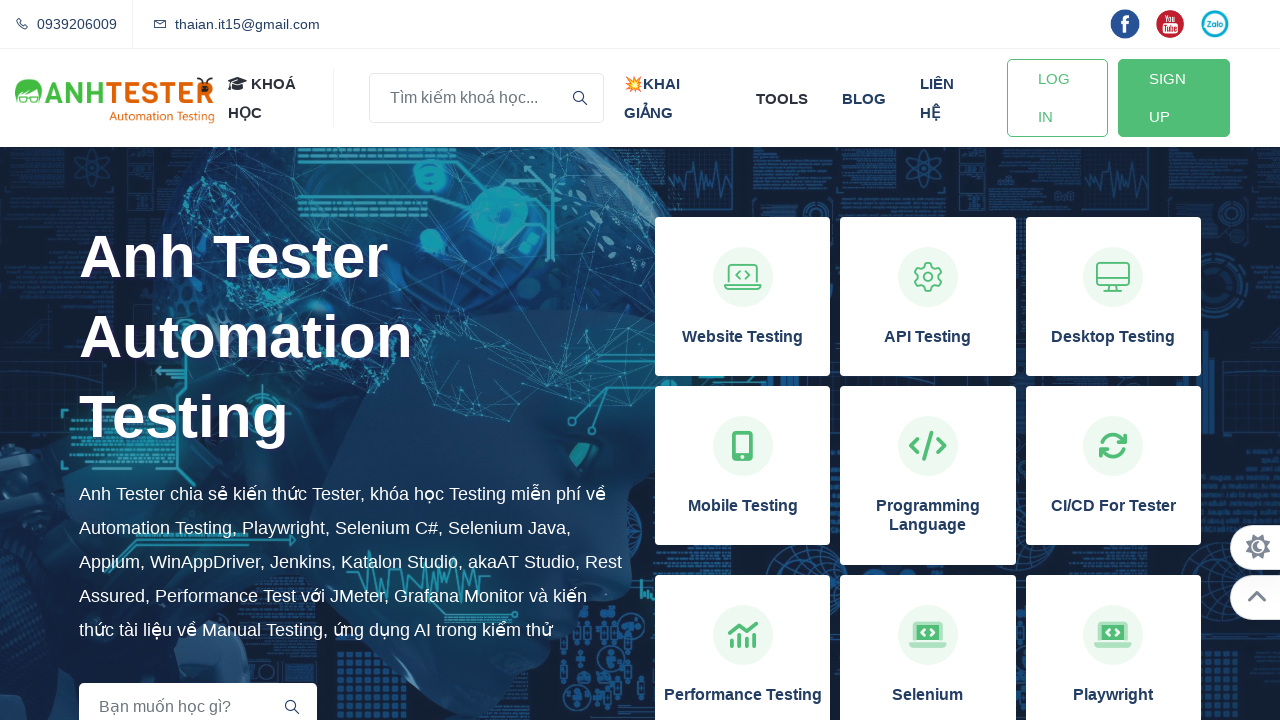

Clicked the Login button to navigate to login page at (1057, 98) on a#btn-login
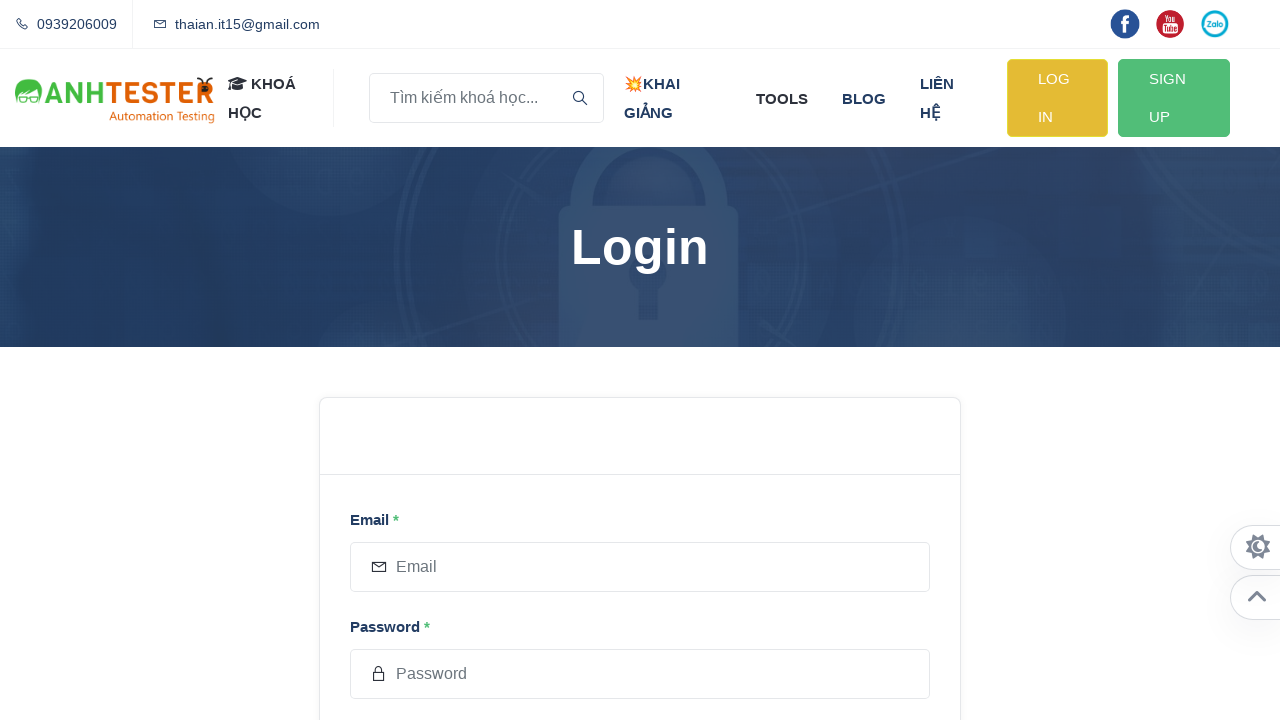

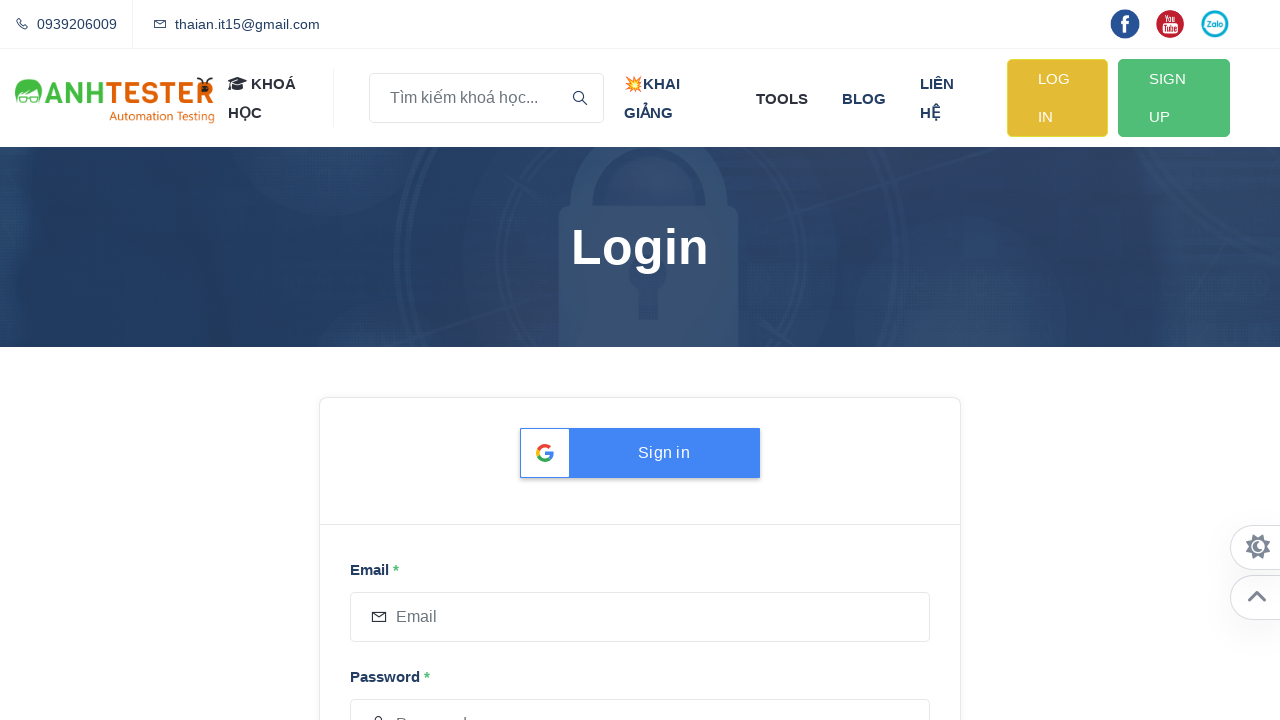